Tests the forgot password functionality on OrangeHRM demo site by clicking the forgot password link, entering a username, and submitting a password reset request.

Starting URL: https://opensource-demo.orangehrmlive.com/web/index.php/auth/login

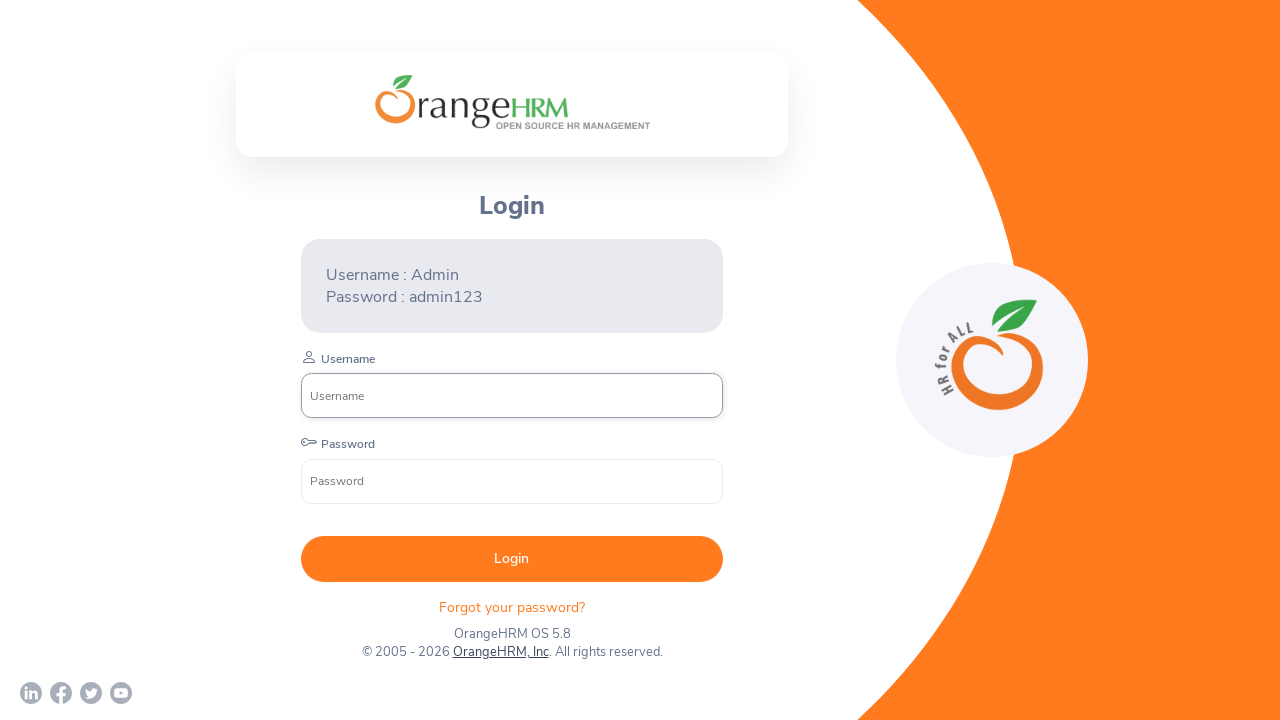

Clicked 'Forgot your password?' link at (512, 607) on xpath=//*[text()='Forgot your password? ']
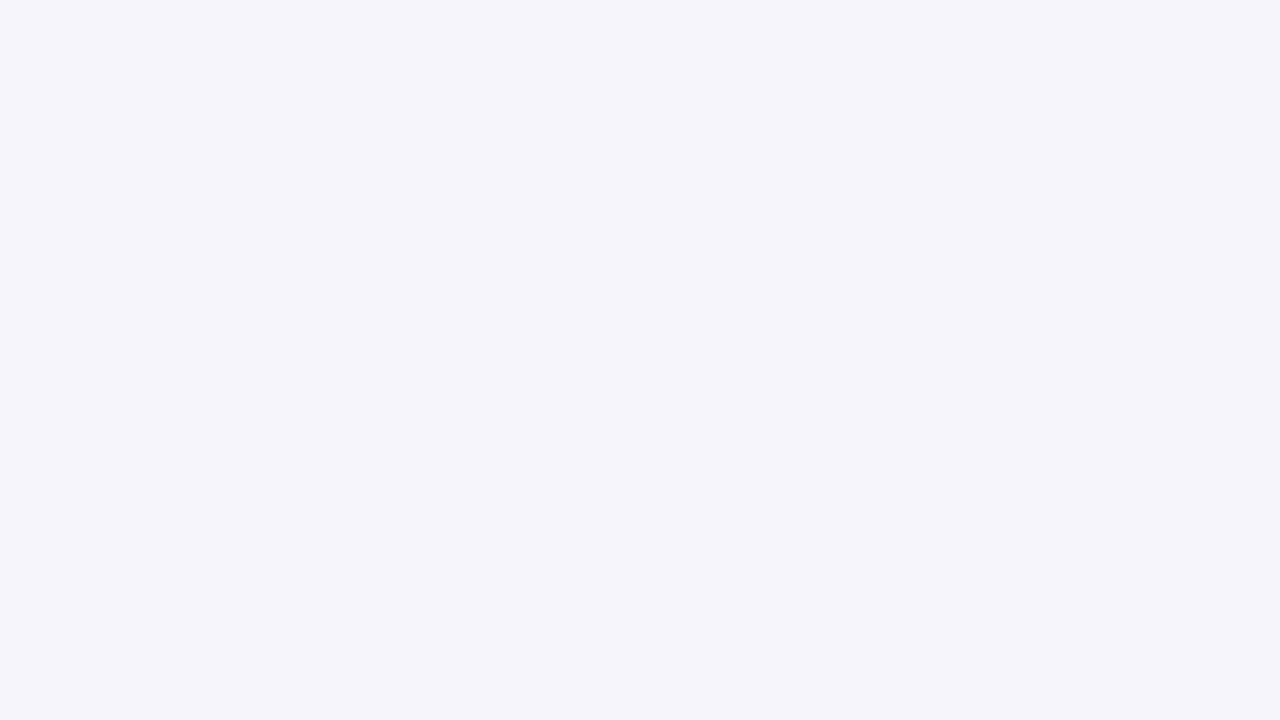

Forgot password page loaded and username input field is visible
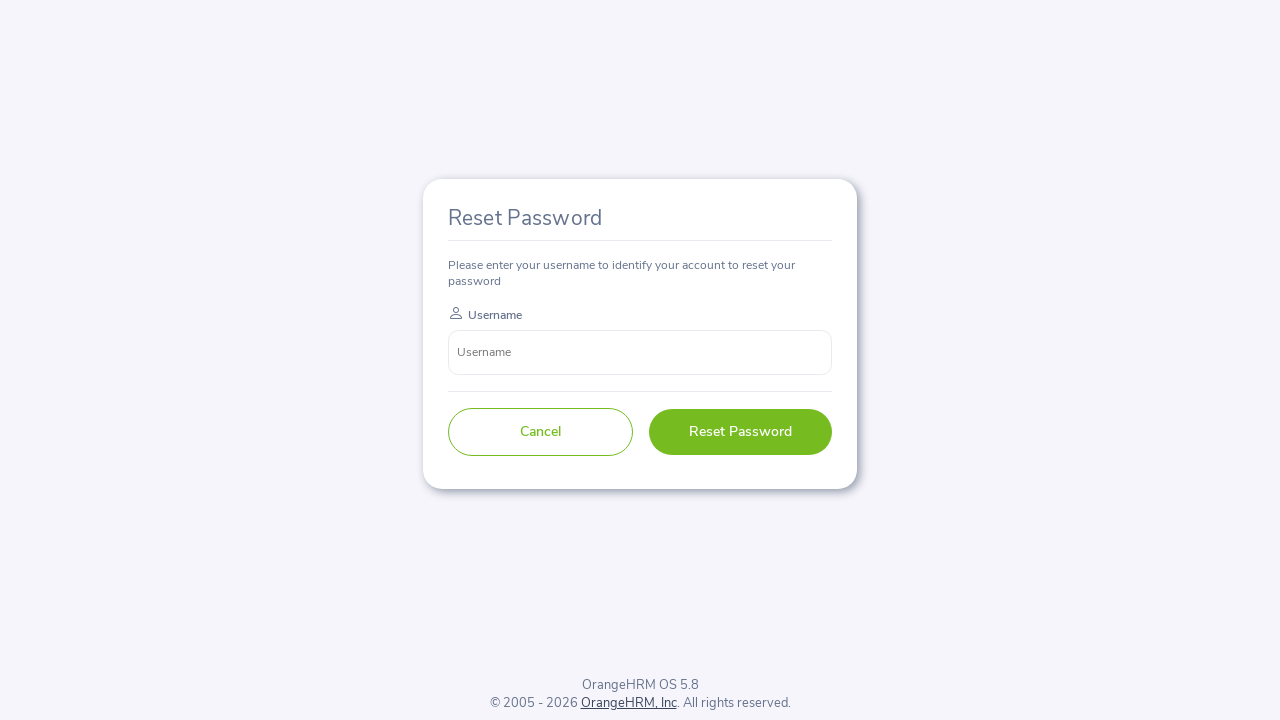

Entered username 'test' in the password reset form on input[name='username']
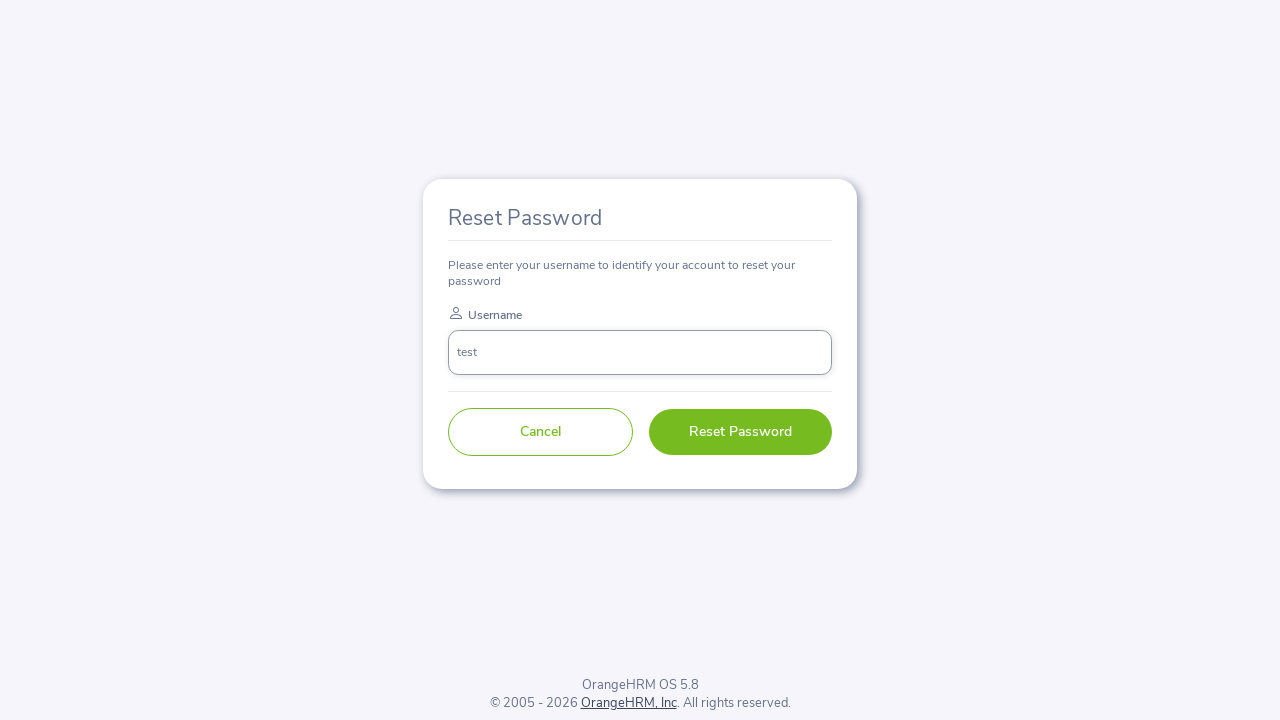

Clicked 'Reset Password' button to submit password reset request at (740, 432) on xpath=//*[text()=' Reset Password ']
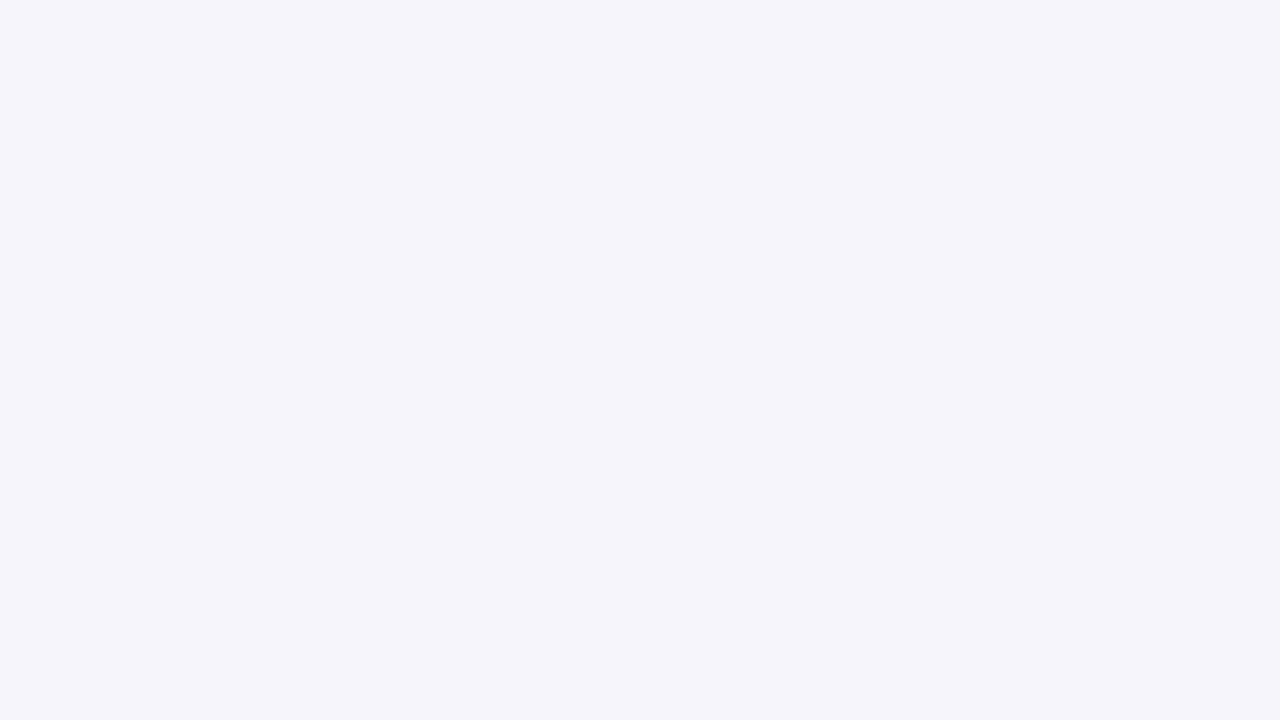

Waited for password reset confirmation message or page transition
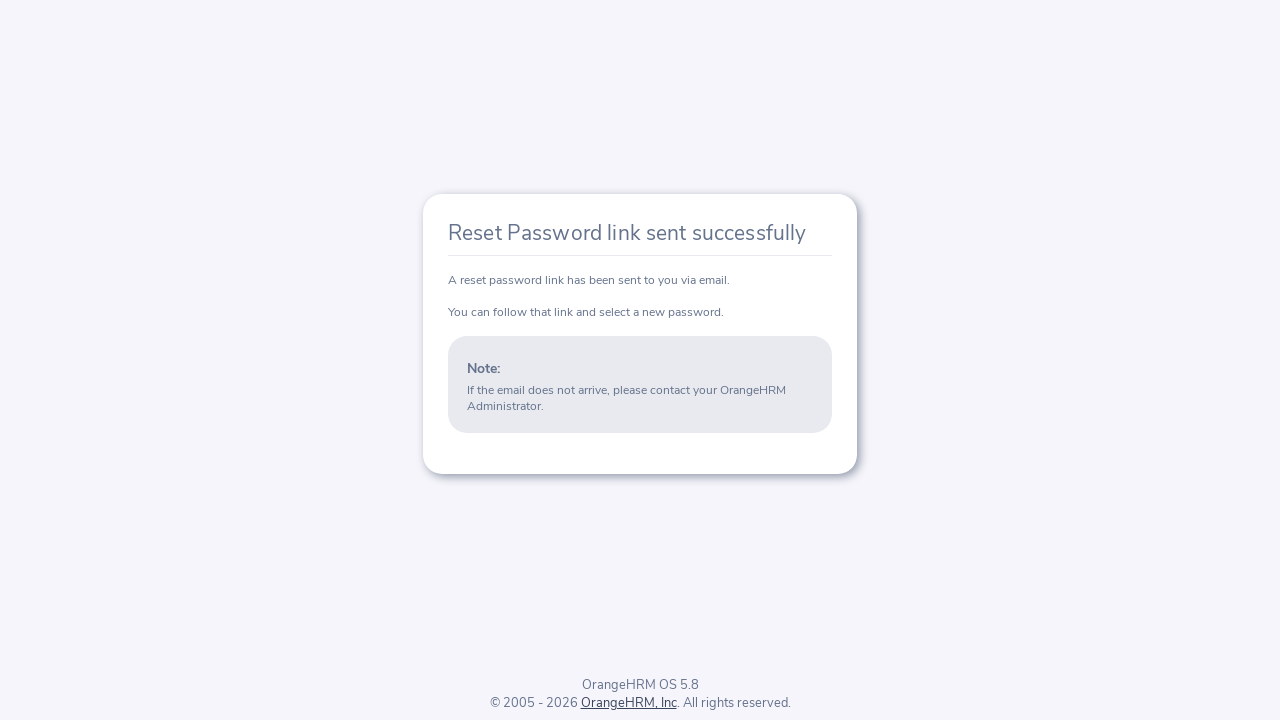

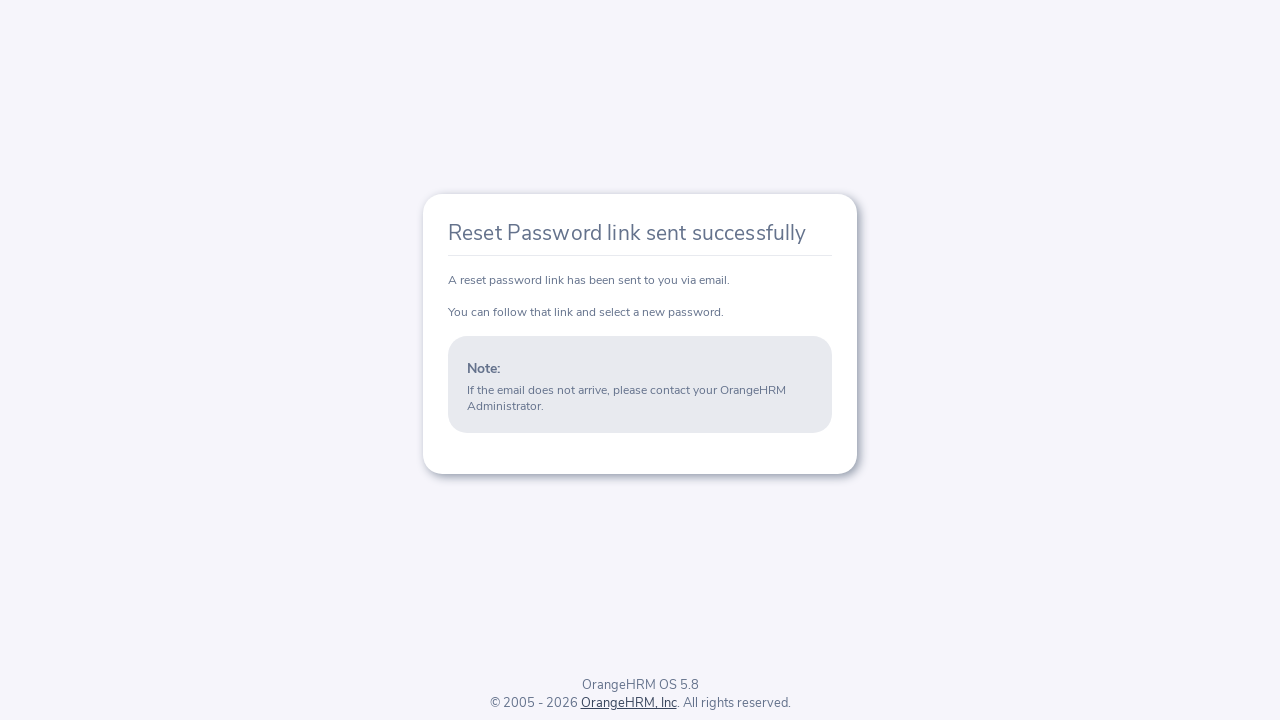